Tests browser window management by opening a new browser window, navigating to a jQuery UI datepicker page, and clicking on the Demos link

Starting URL: https://testautomationpractice.blogspot.com/

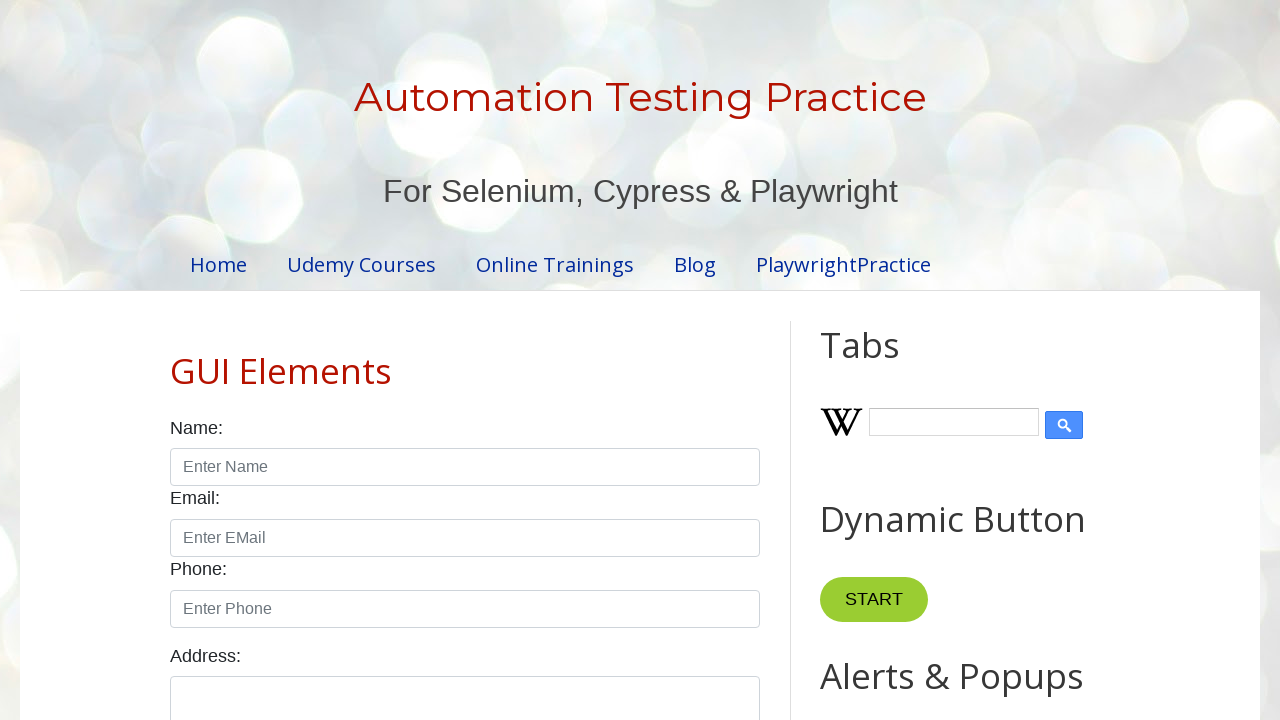

Opened a new browser window
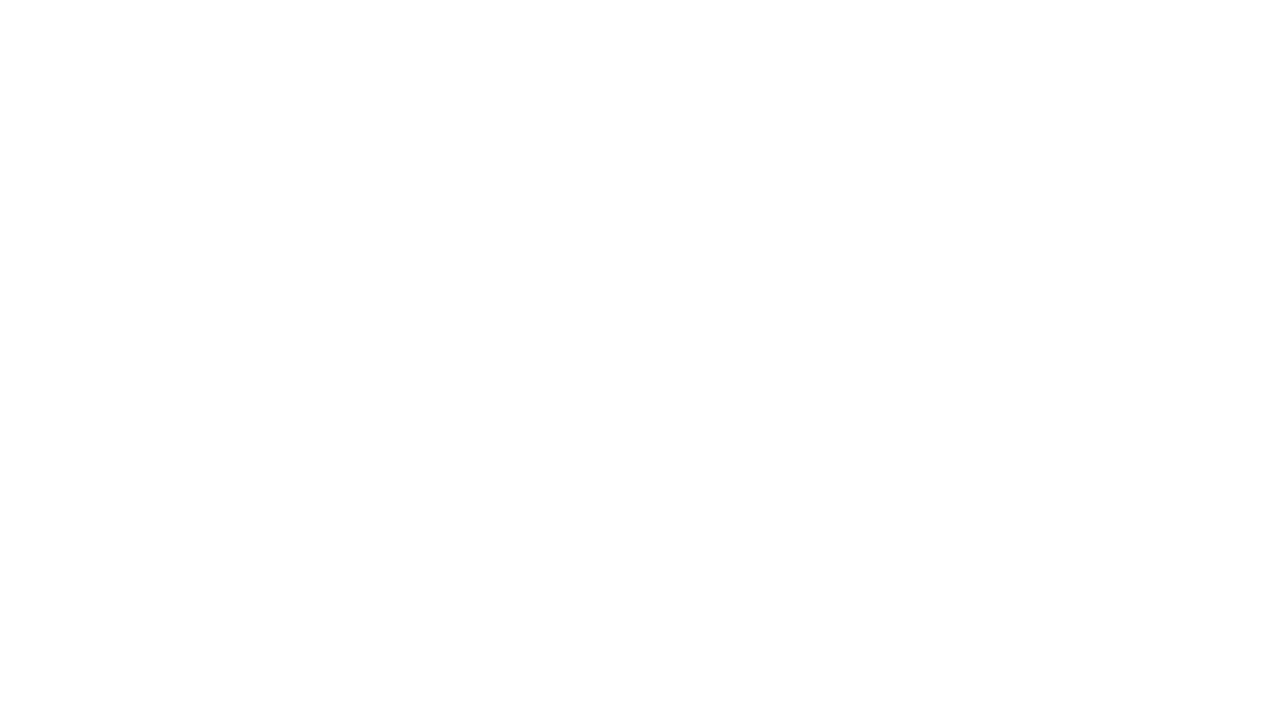

Navigated to jQuery UI datepicker page
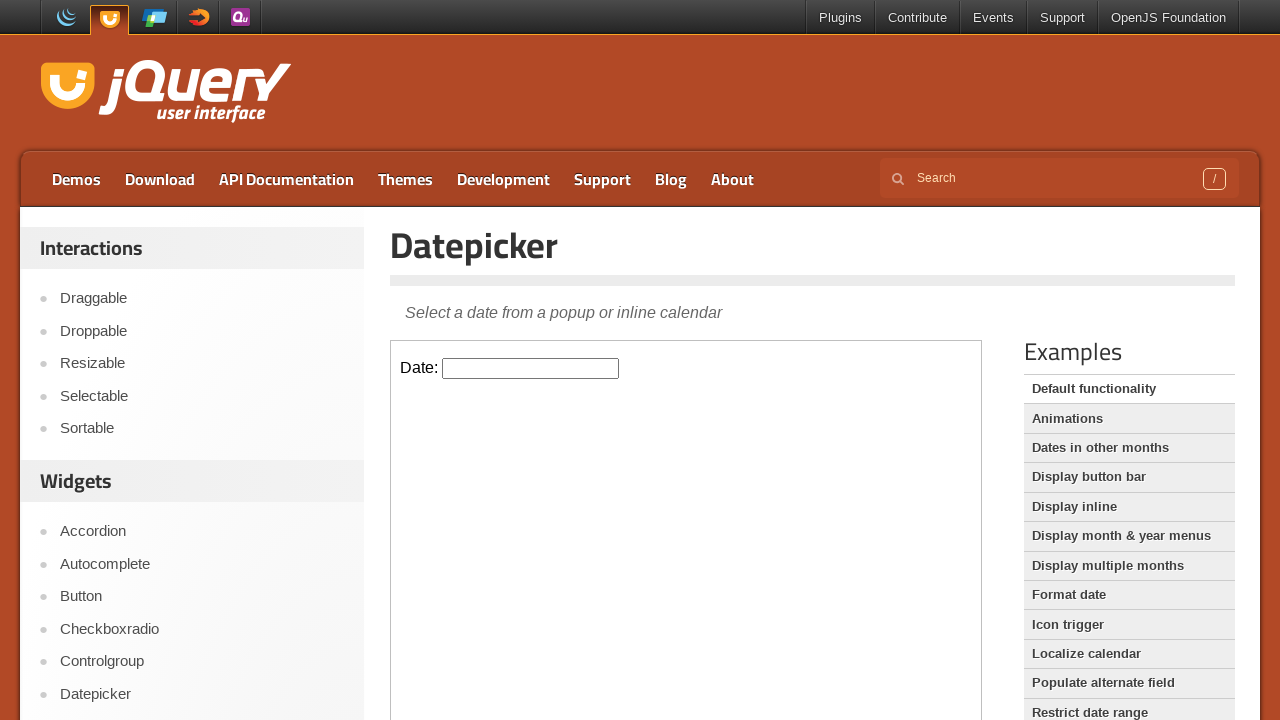

Clicked on the Demos link at (76, 179) on a:text('Demos')
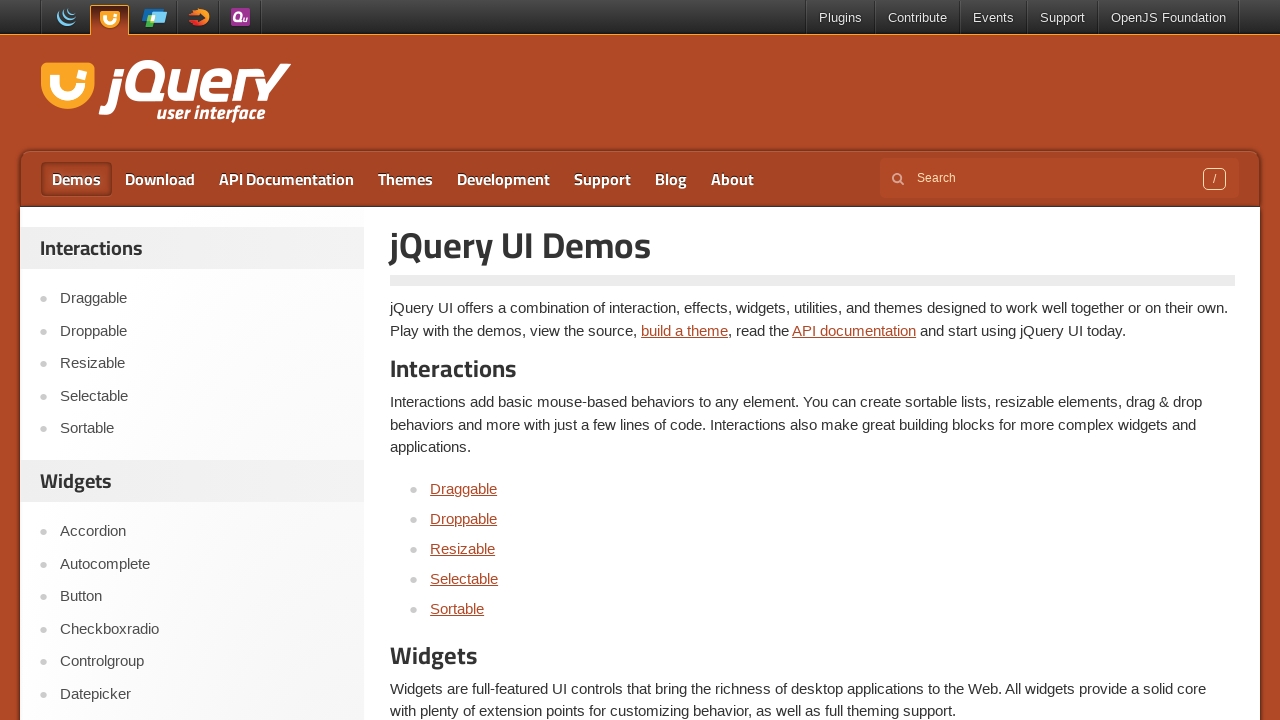

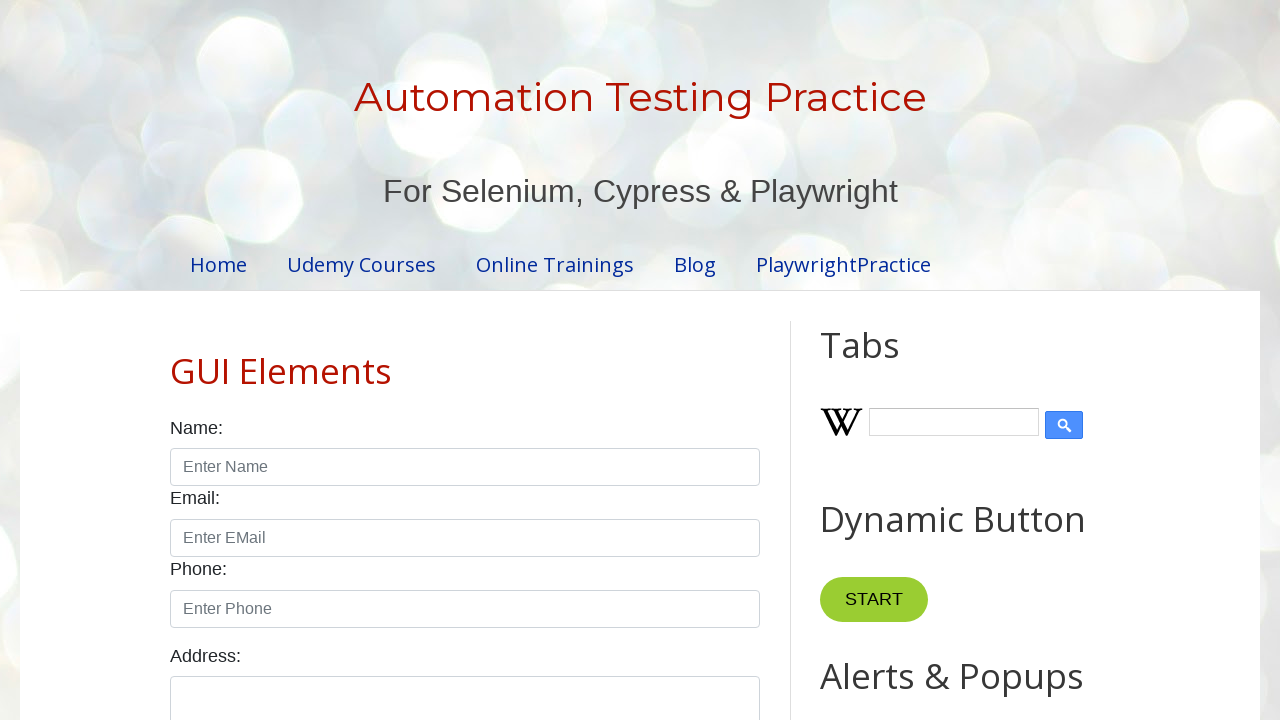